Navigates to a webpage and verifies that links are present on the page by waiting for anchor elements to load.

Starting URL: https://vctcpune.com/

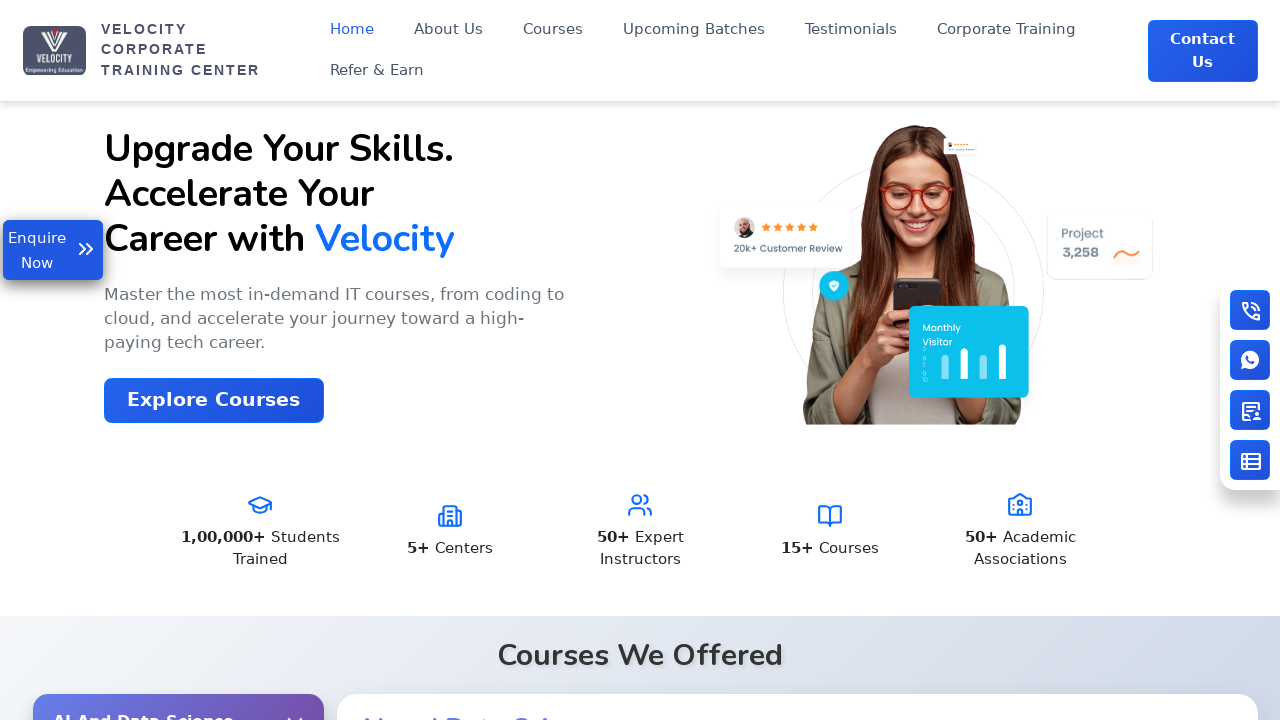

Waited for anchor elements to load on the page
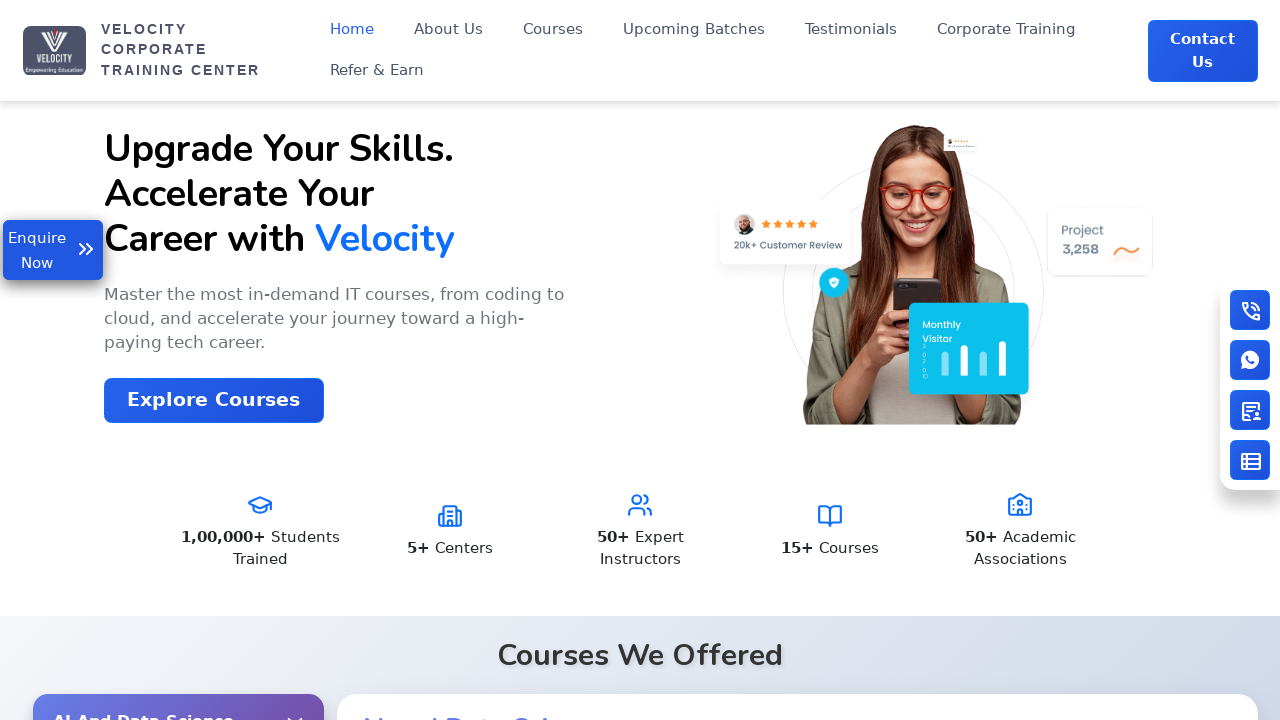

Located all anchor elements on the page
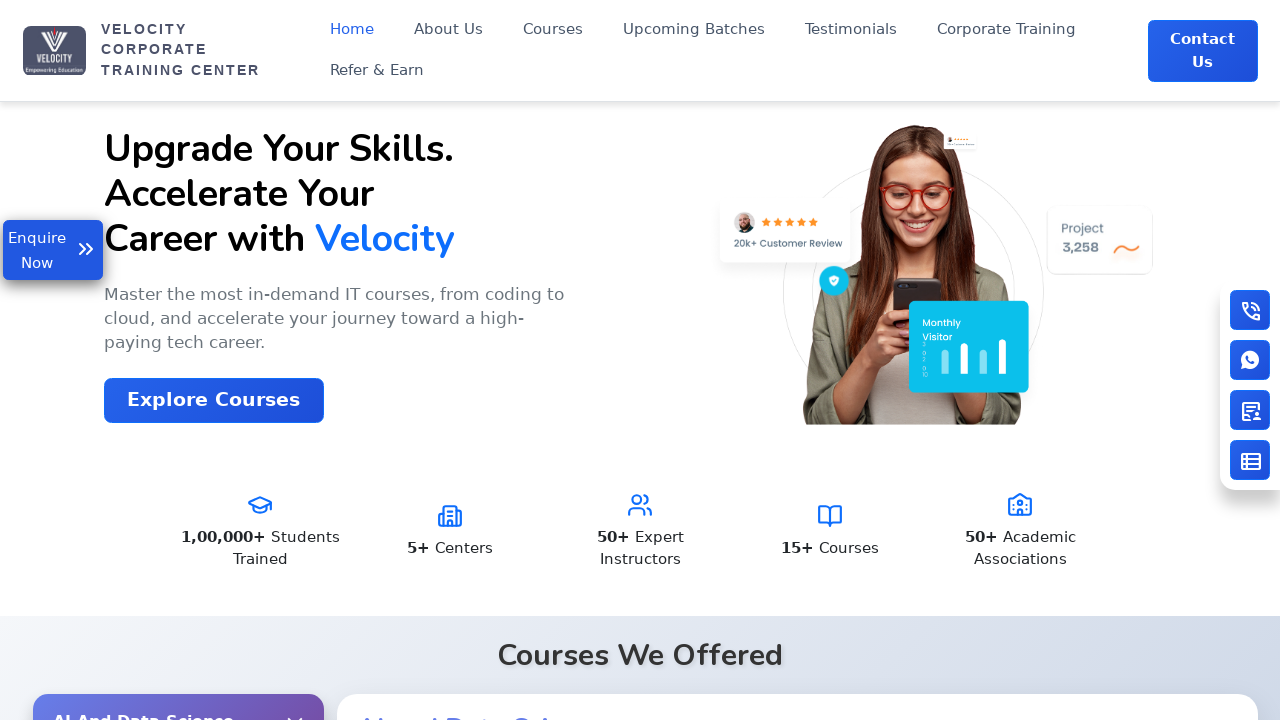

Verified that 68 links are present on the page
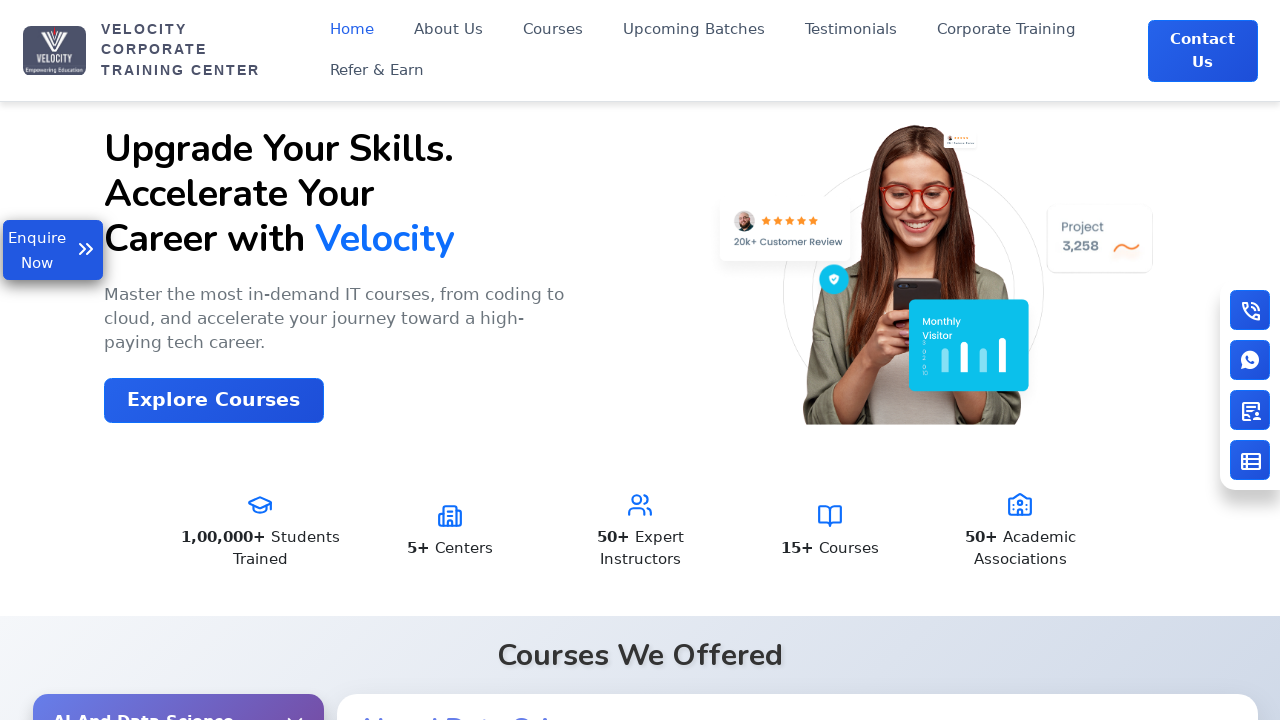

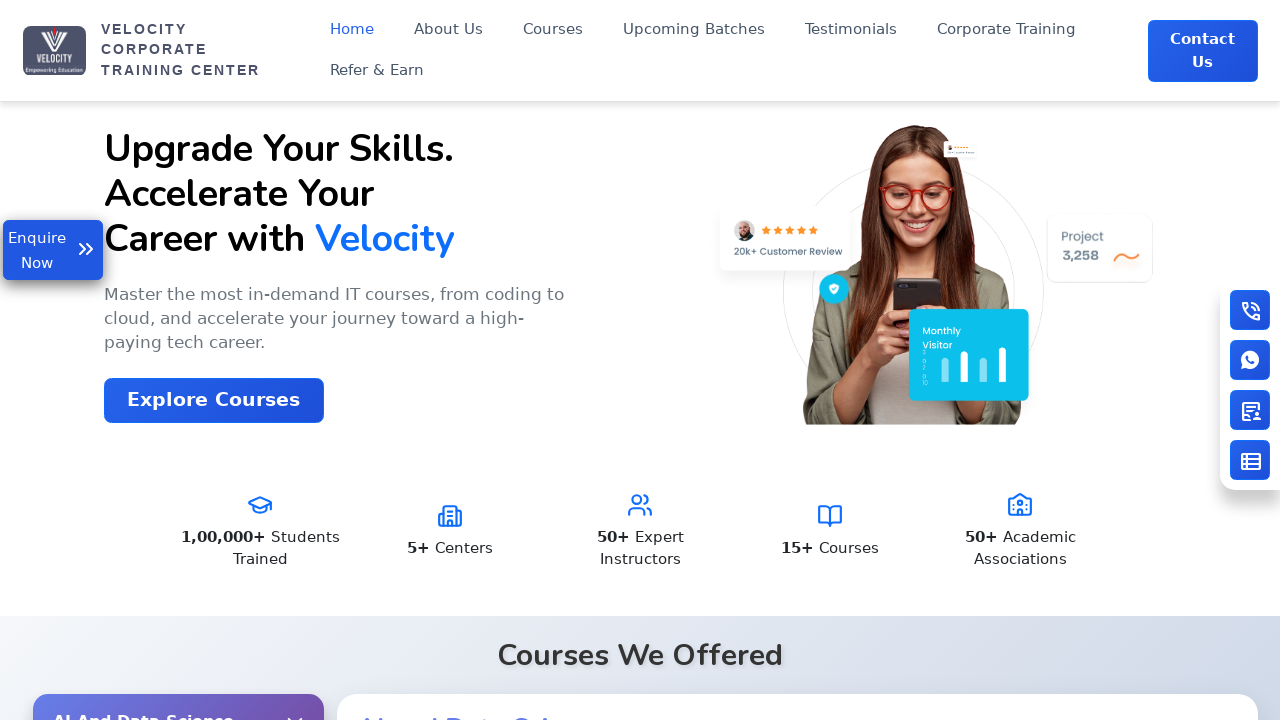